Tests sorting functionality on a demo e-commerce site by selecting the highest price sorting option from a dropdown

Starting URL: https://www.bstackdemo.com/

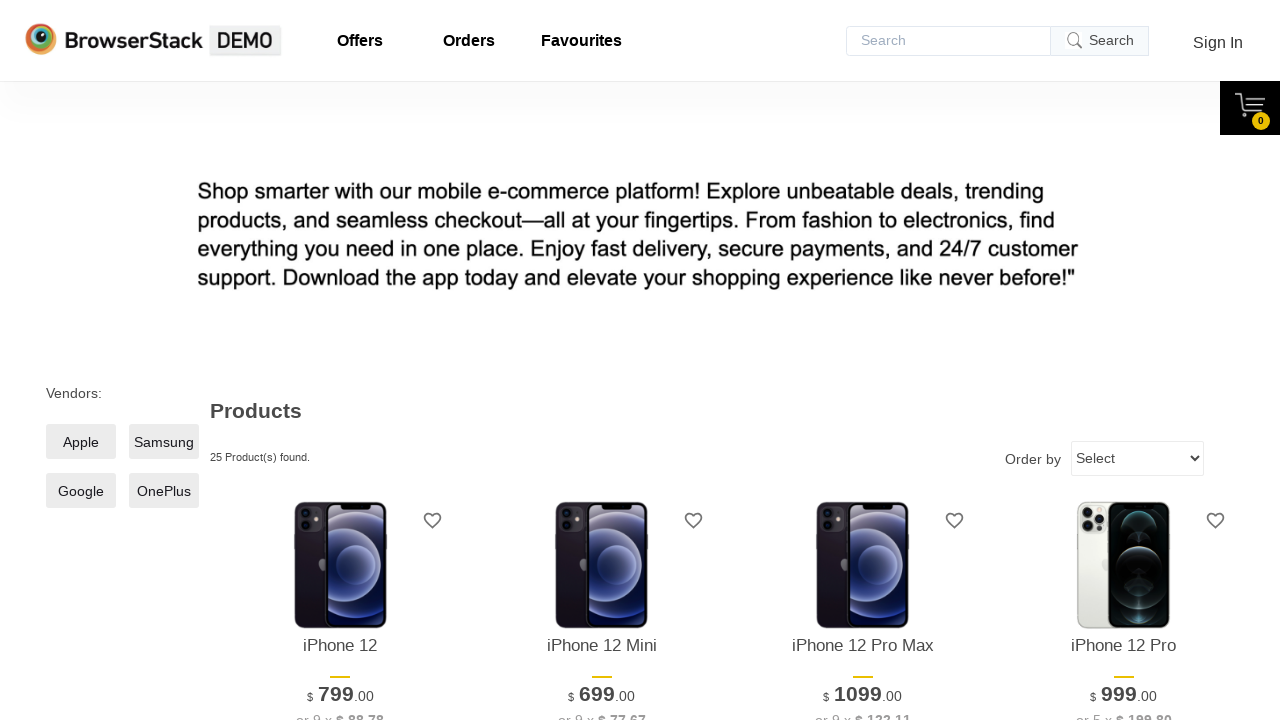

Set dropdown value to 'highestprice' using JavaScript executor
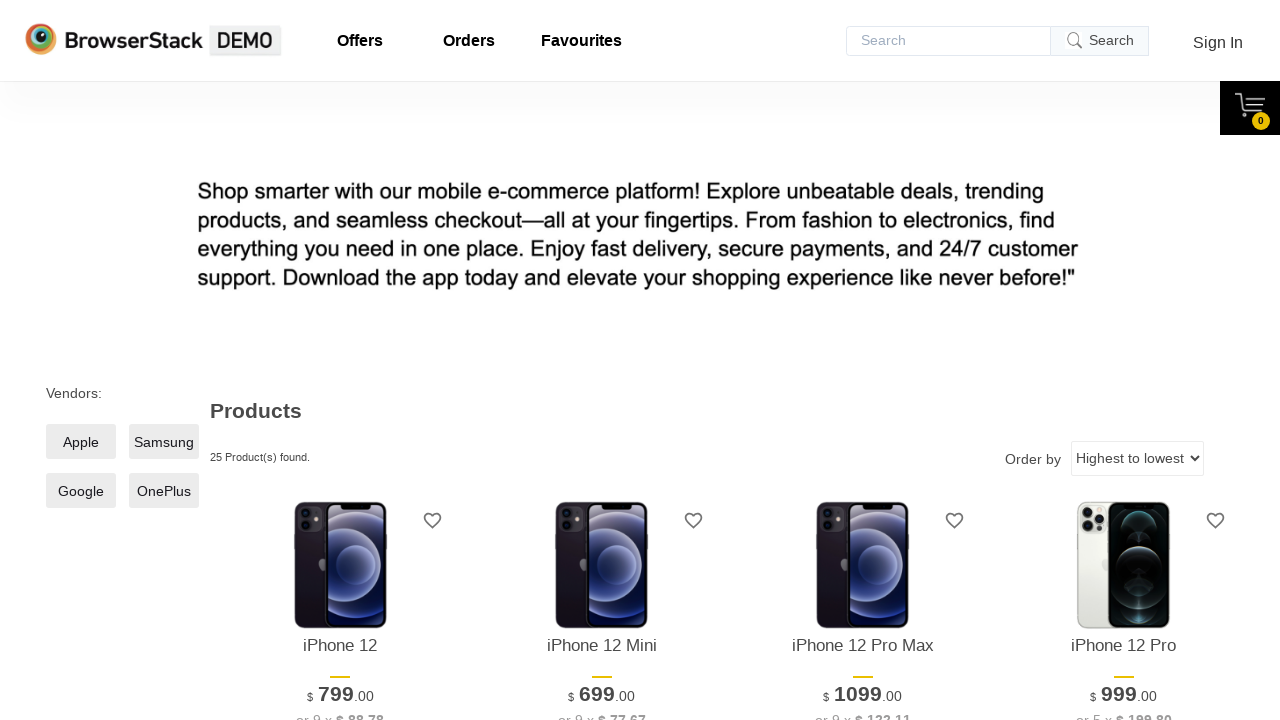

Dispatched change event on dropdown to register the highest price selection
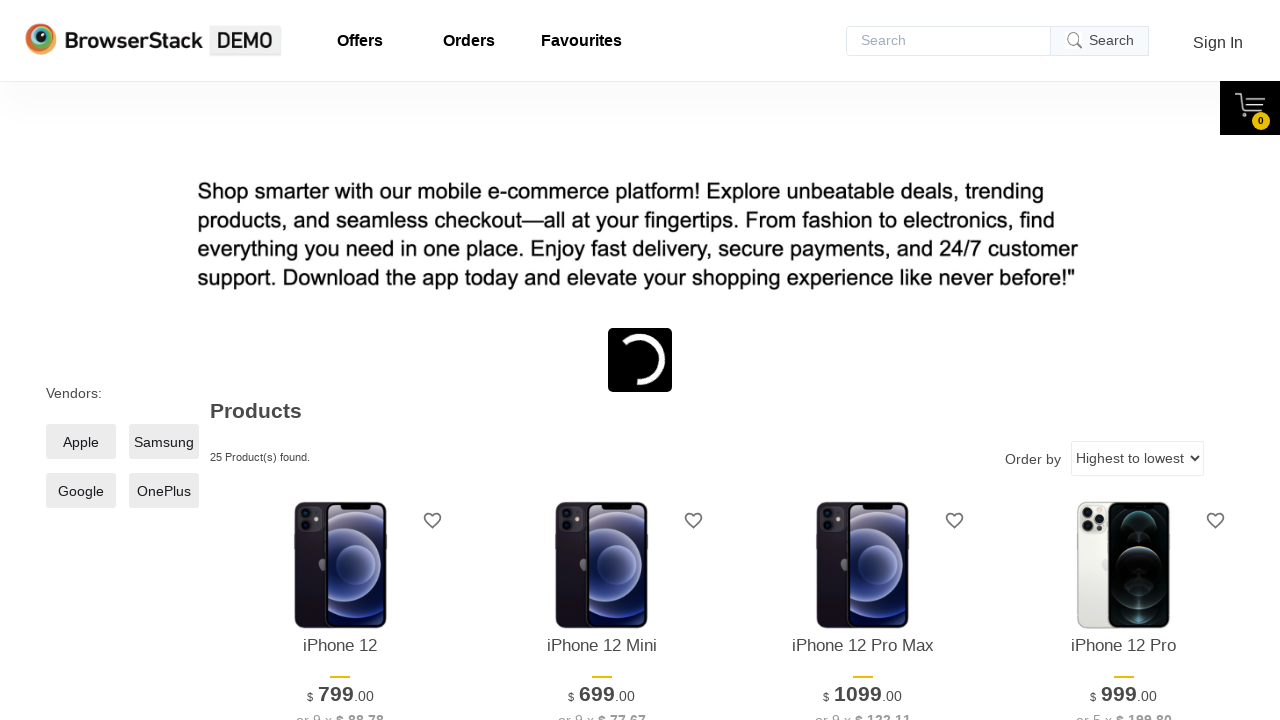

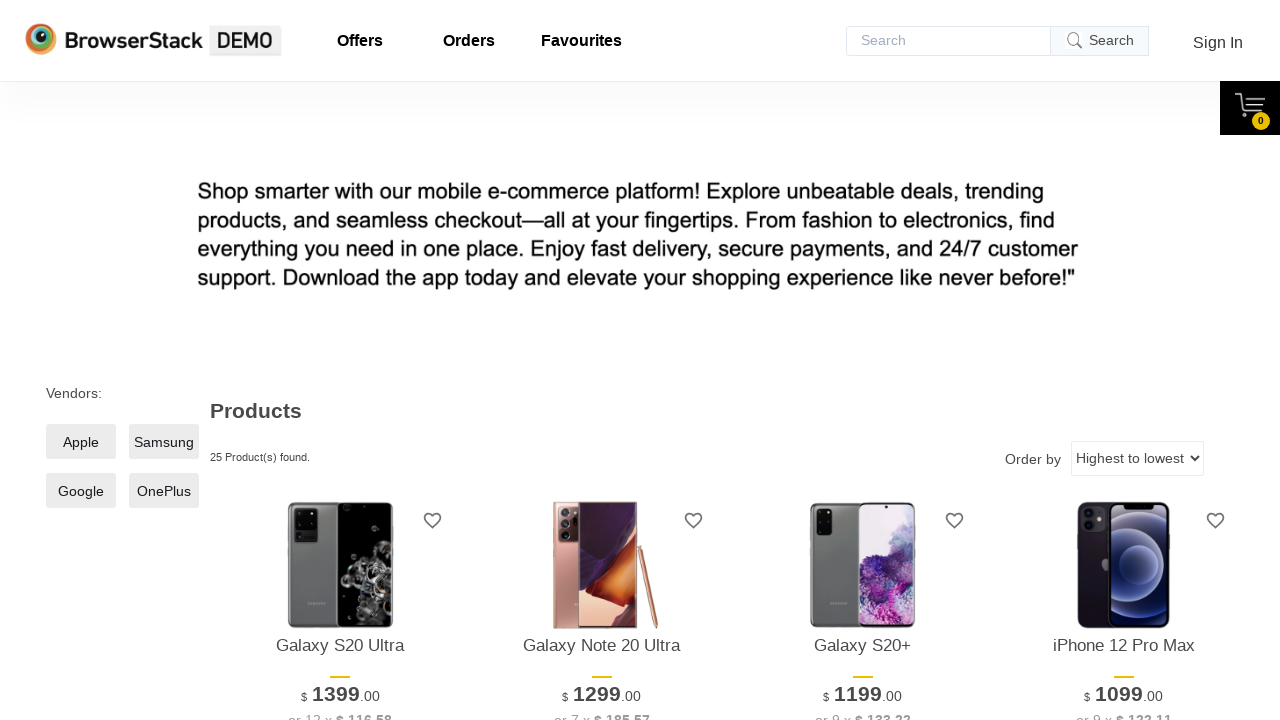